Tests dropdown handling by navigating to a demo page and interacting with a select dropdown menu, selecting an option from the list

Starting URL: https://www.globalsqa.com/demo-site/select-dropdown-menu/

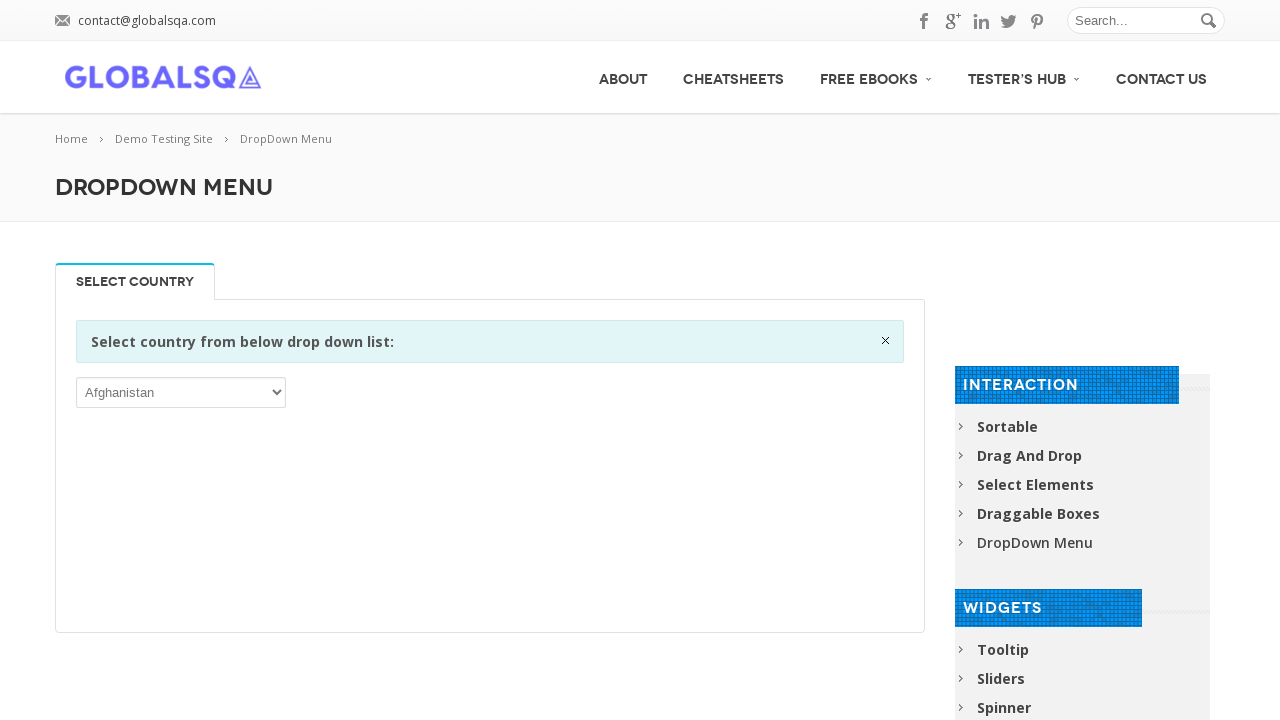

Navigated to dropdown demo page
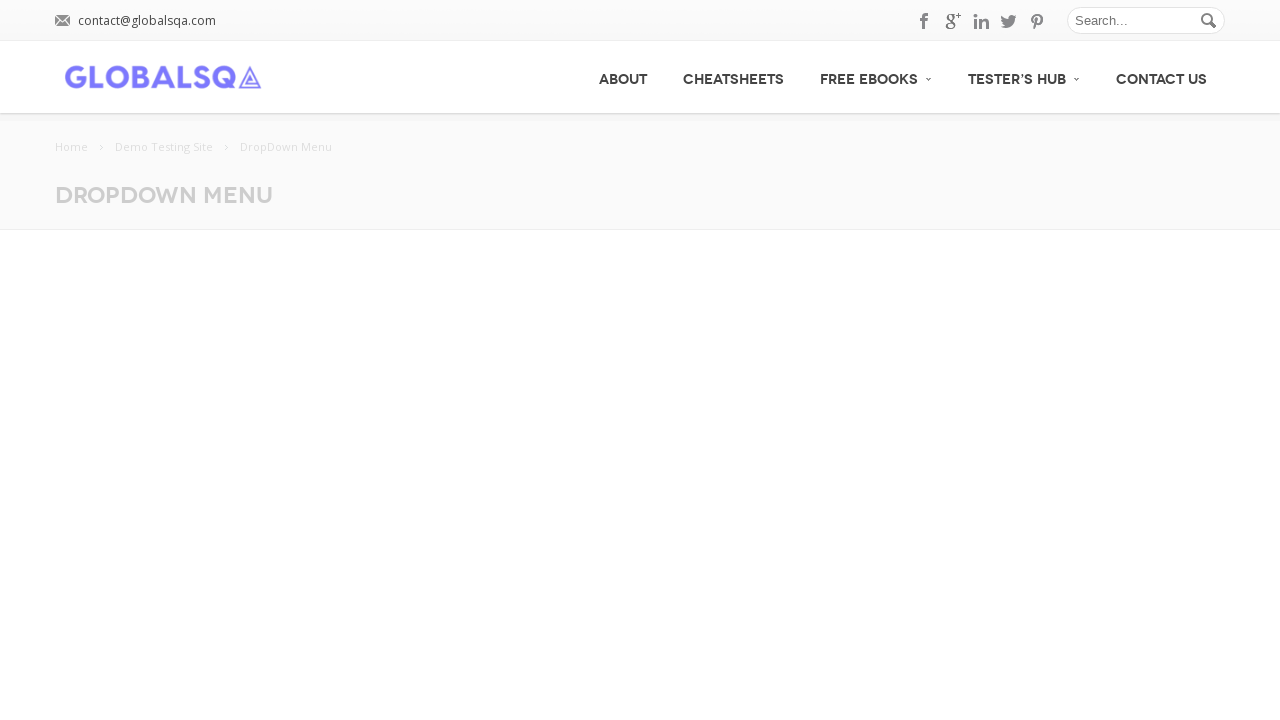

Dropdown menu selector is now visible
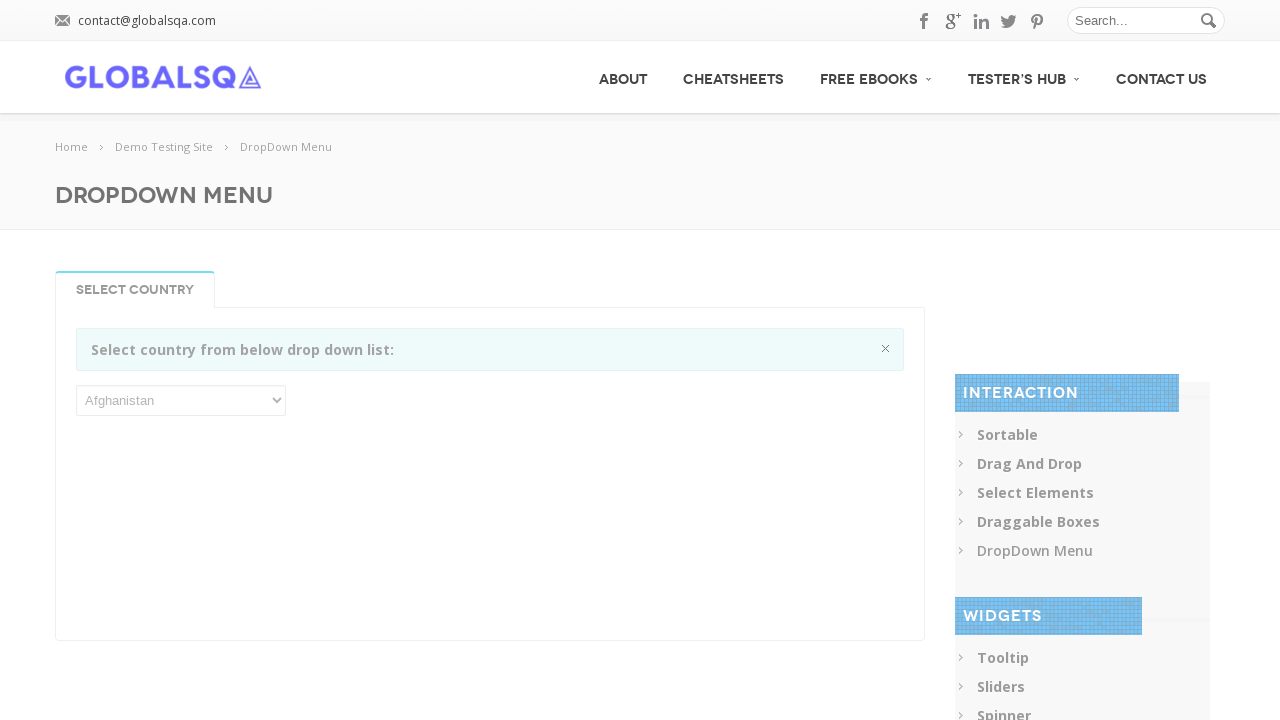

Selected 'India' option from the dropdown menu on select
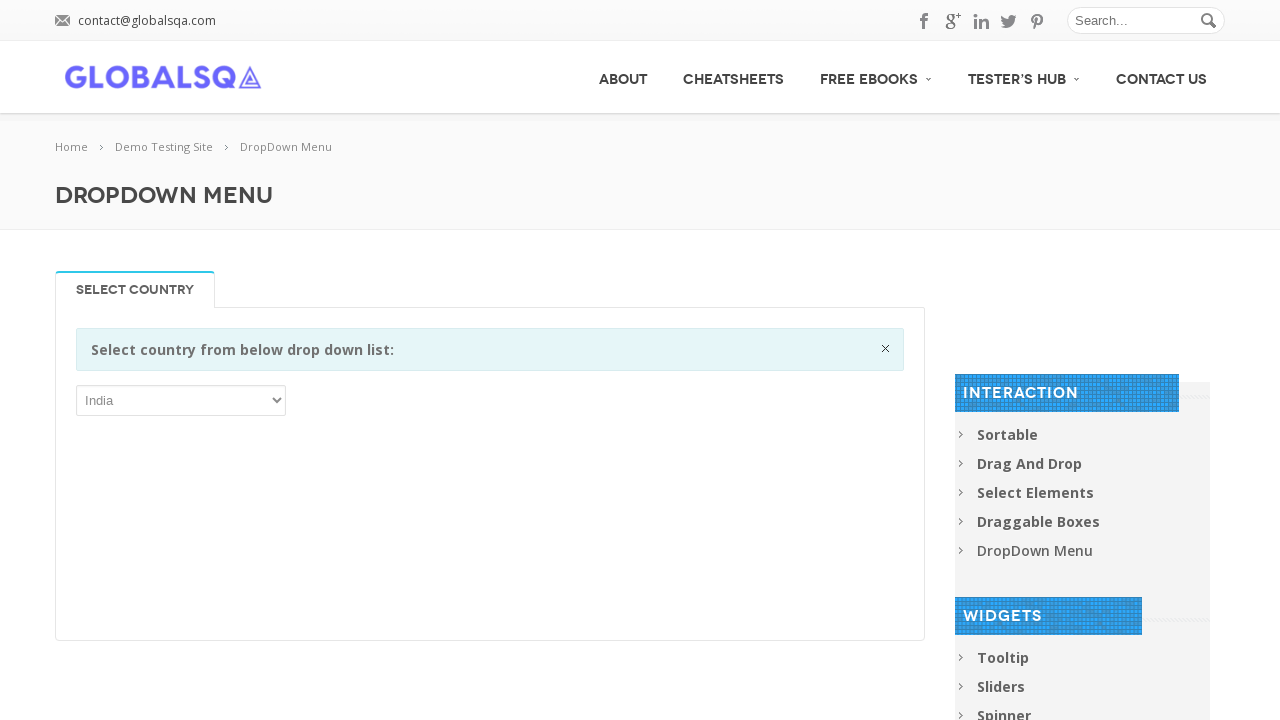

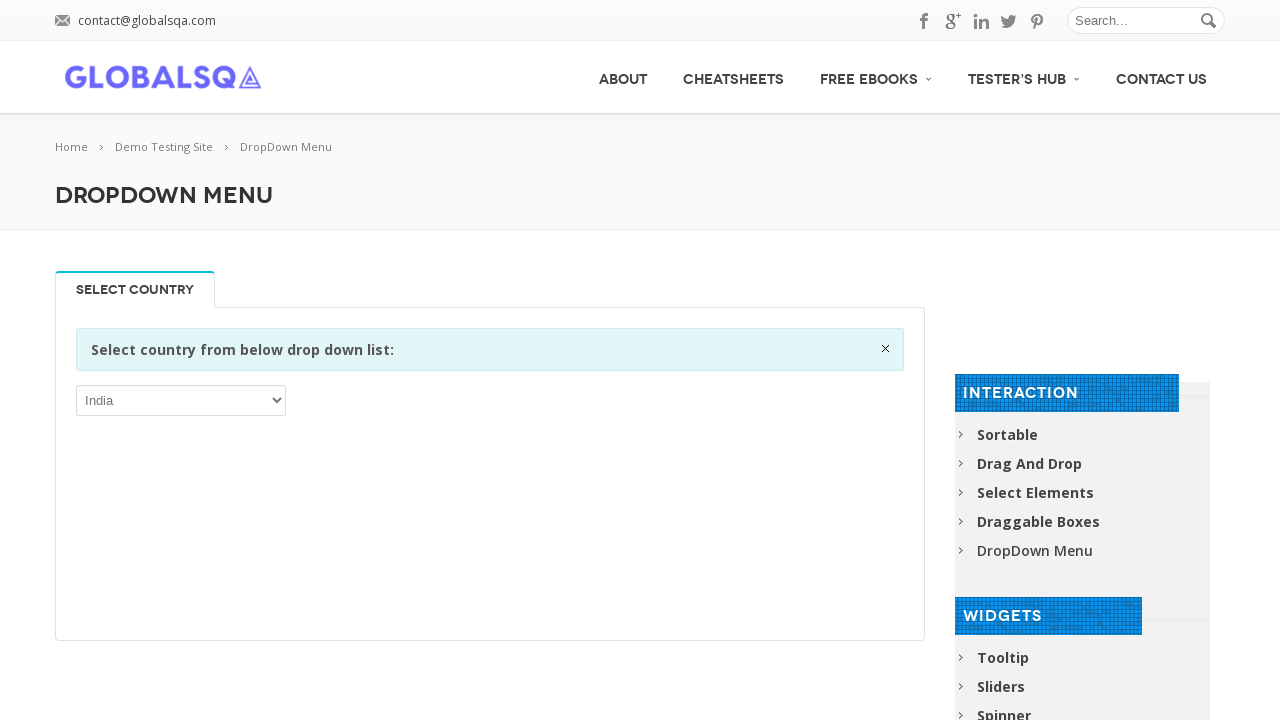